Tests dropdown selection by selecting Option 2 using visible text method

Starting URL: https://testcenter.techproeducation.com/index.php?page=dropdown

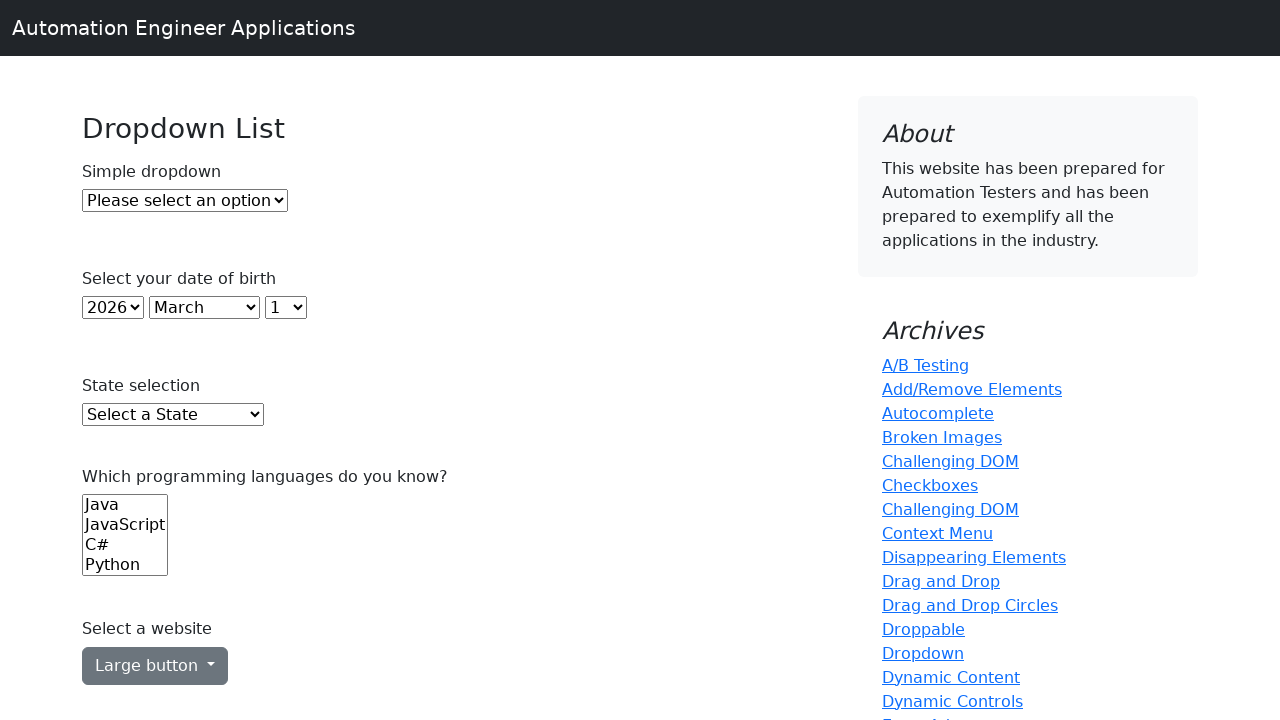

Navigated to dropdown test page
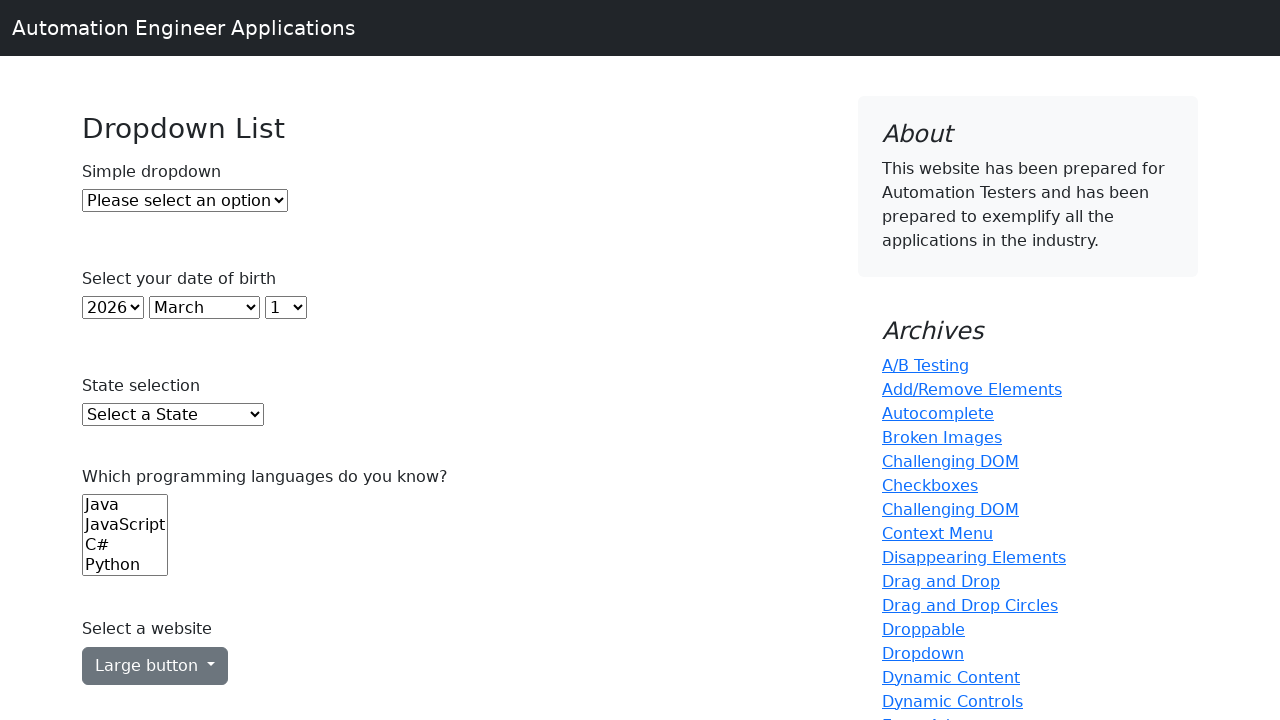

Selected 'Option 2' from dropdown using visible text method on #dropdown
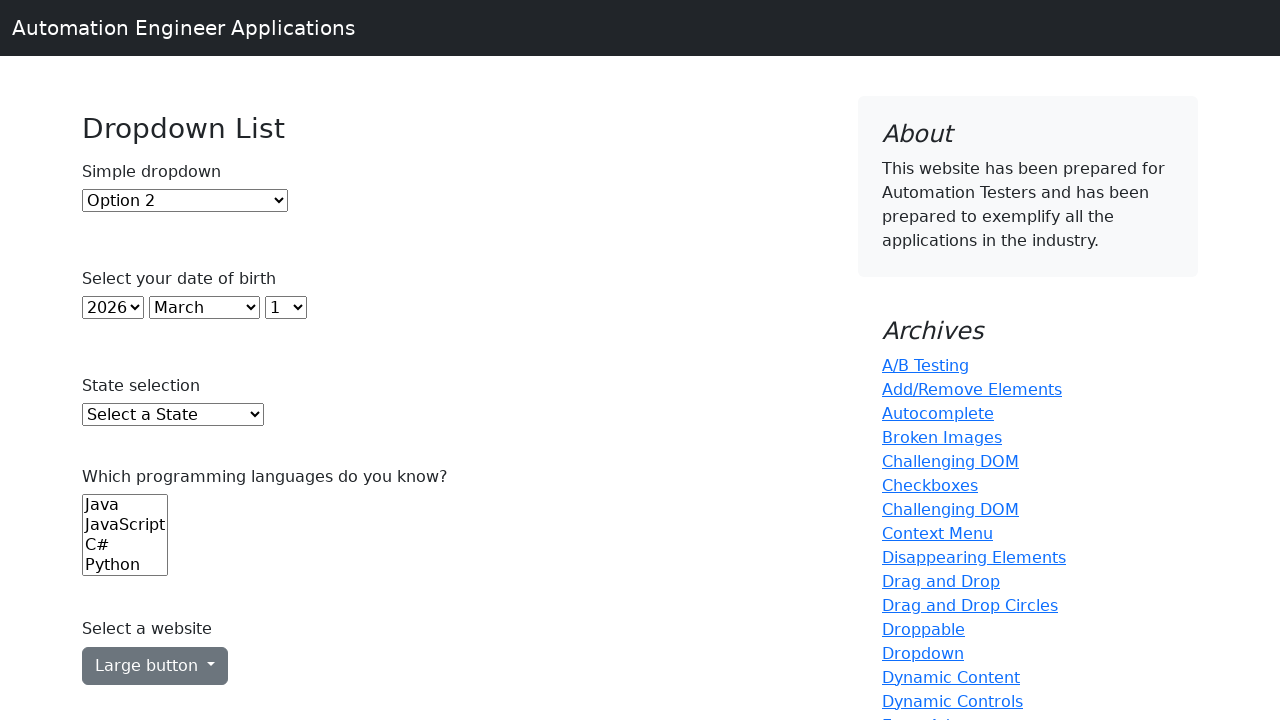

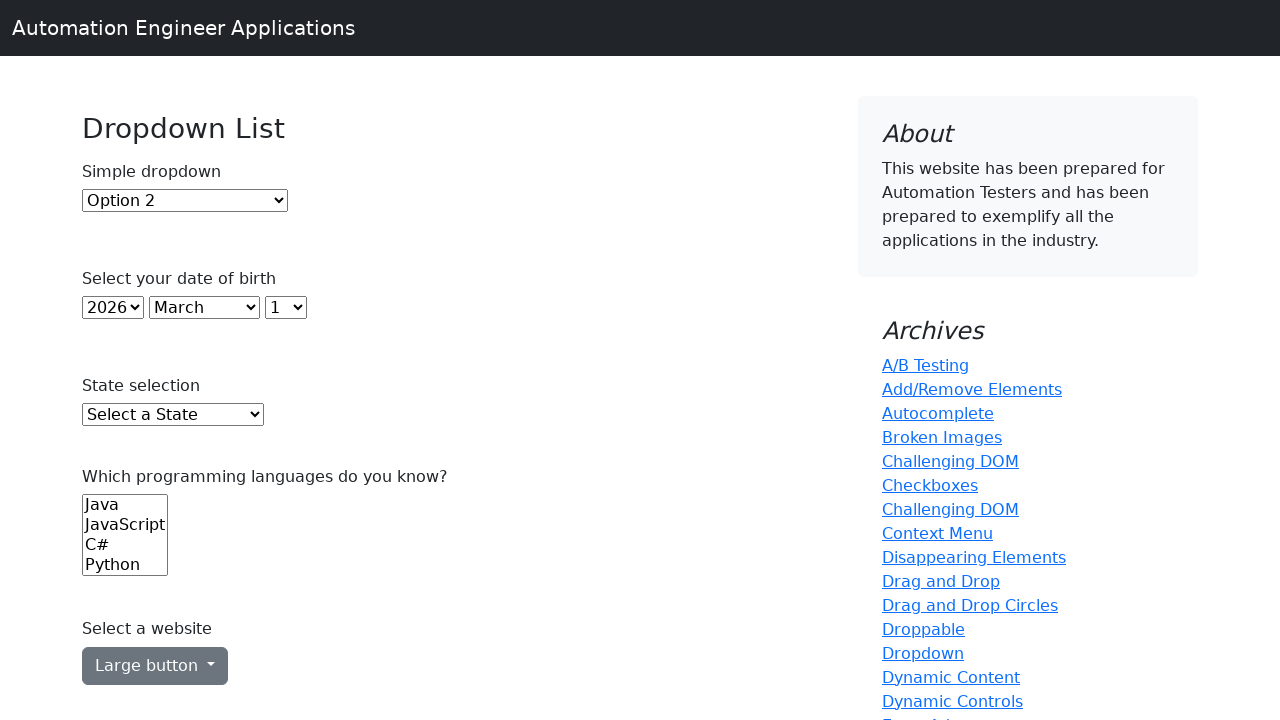